Navigates through multiple pages of sectional furniture listings on Wayfair using pagination

Starting URL: https://www.wayfair.com/furniture/sb0/sectionals-c413893.html

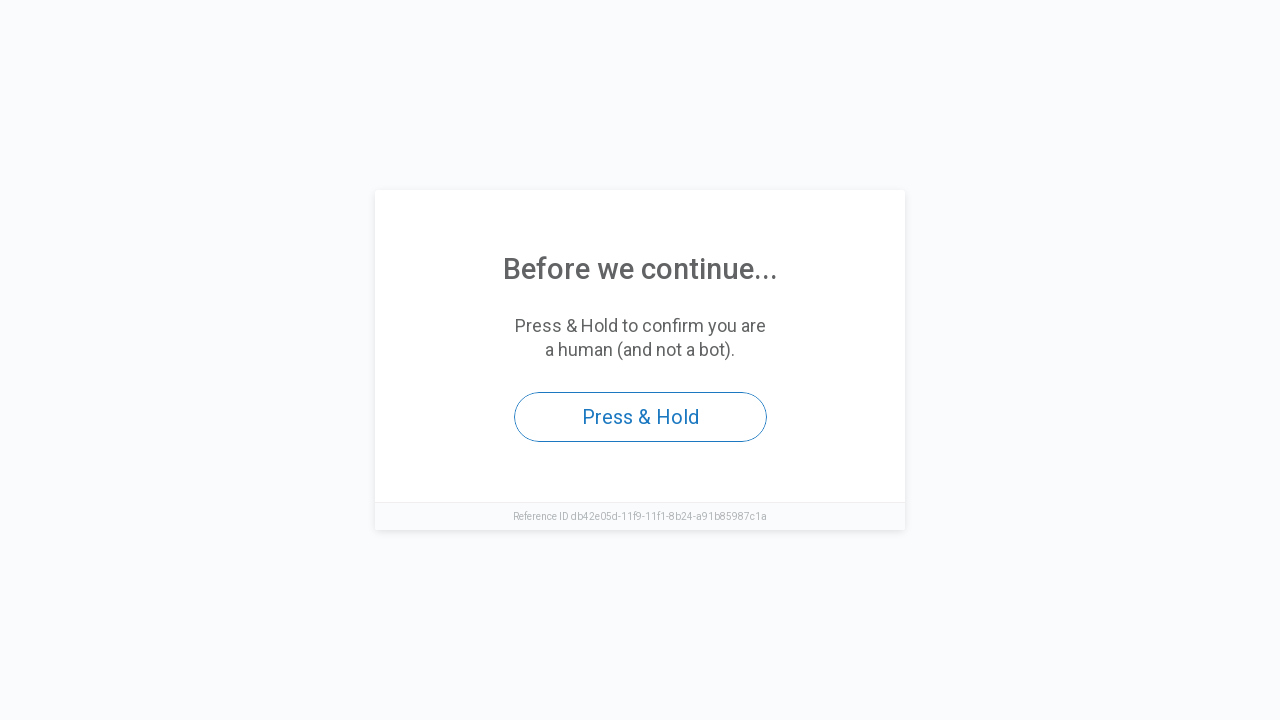

Navigated to Wayfair sectionals furniture page
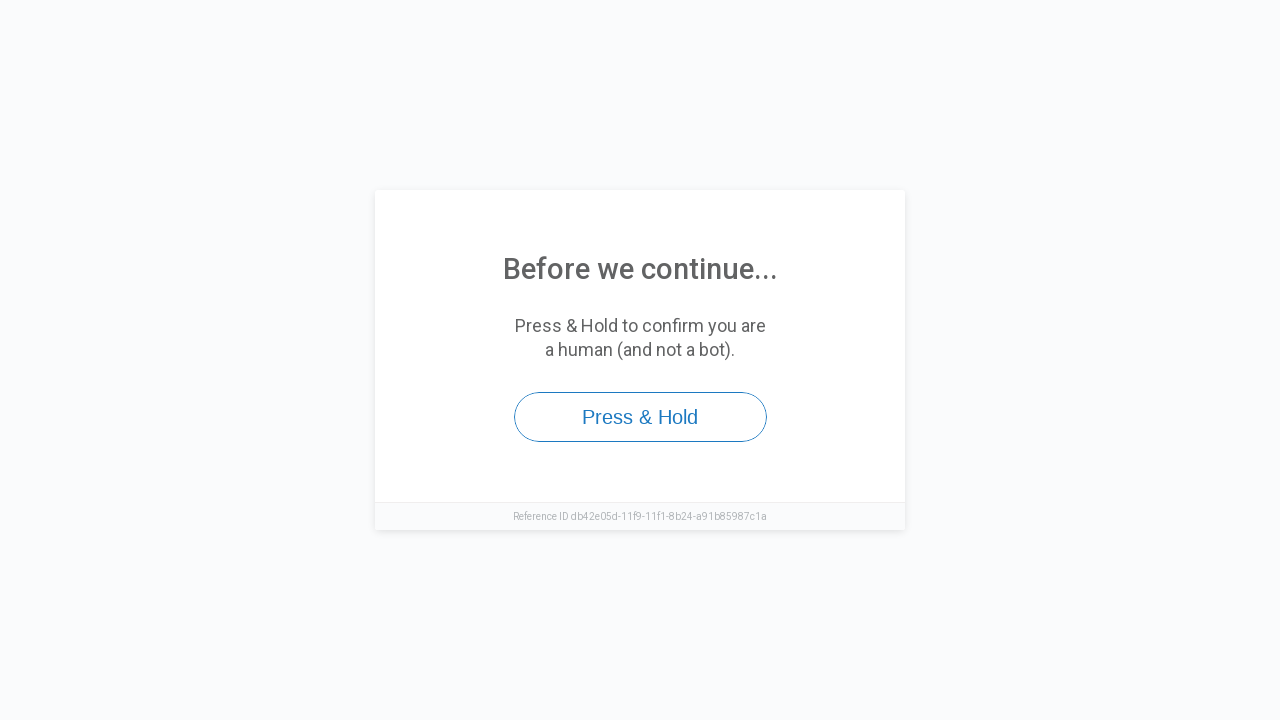

Scrolled to bottom of first page to load all products
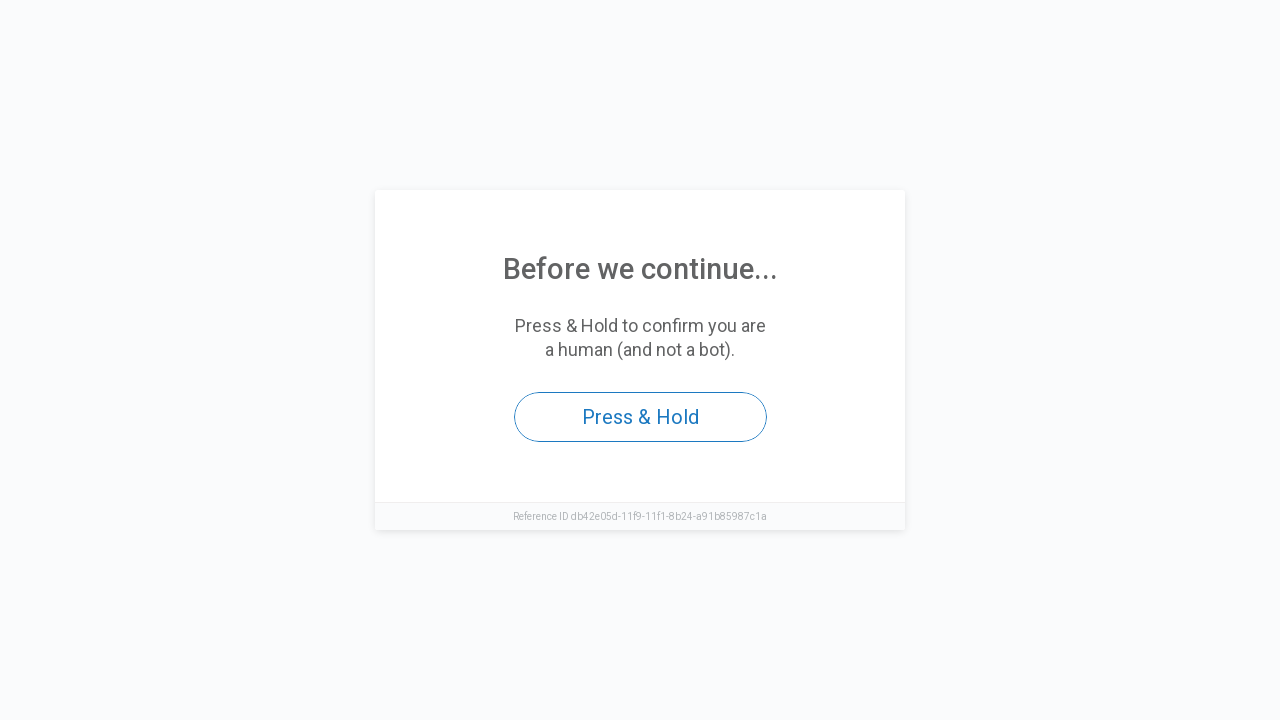

Waited 2 seconds for products to load
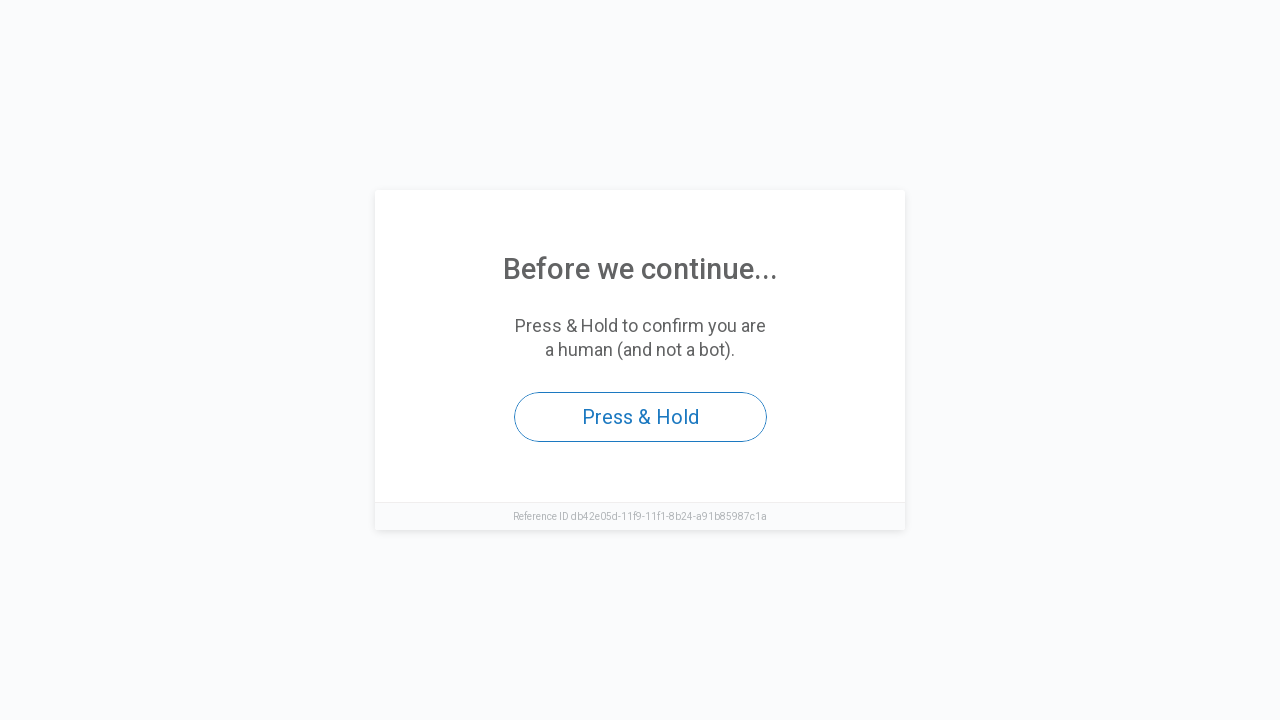

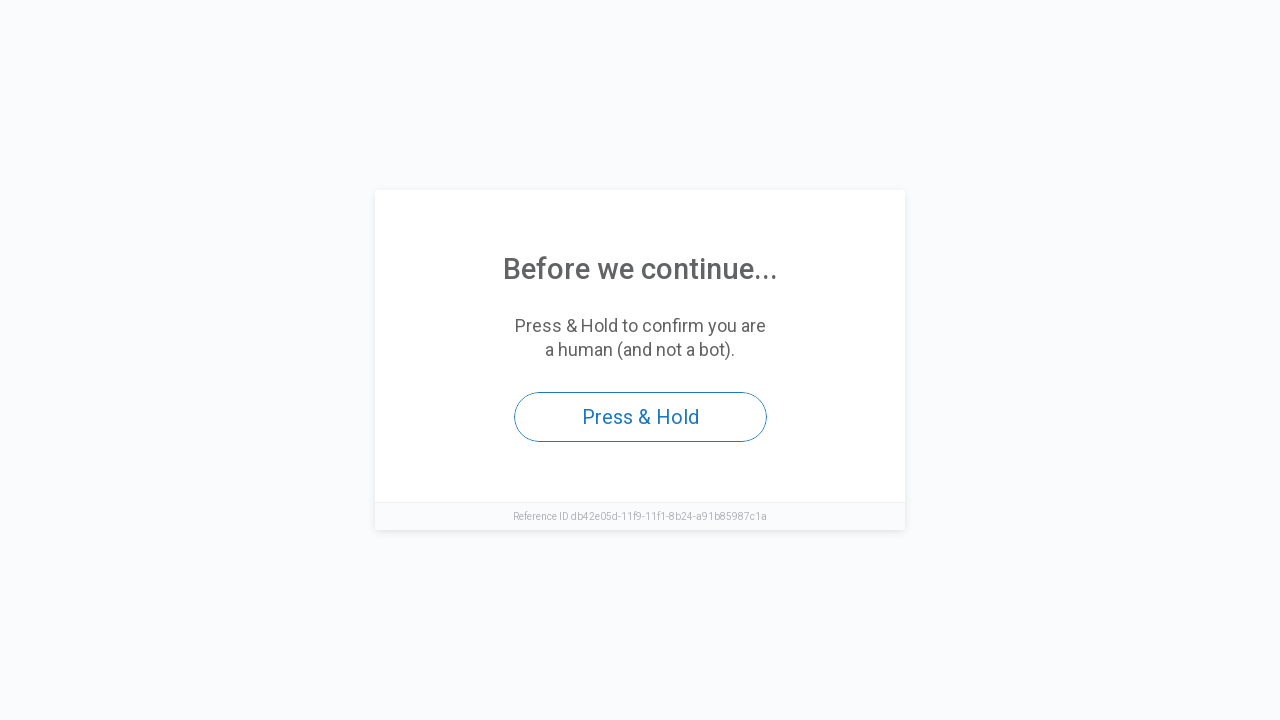